Tests mouse and keyboard interactions including shift+type, double-click actions, then navigates to a page with nested iframes and scrolls within the iframe

Starting URL: https://awesomeqa.com/selenium/mouse_interaction.html

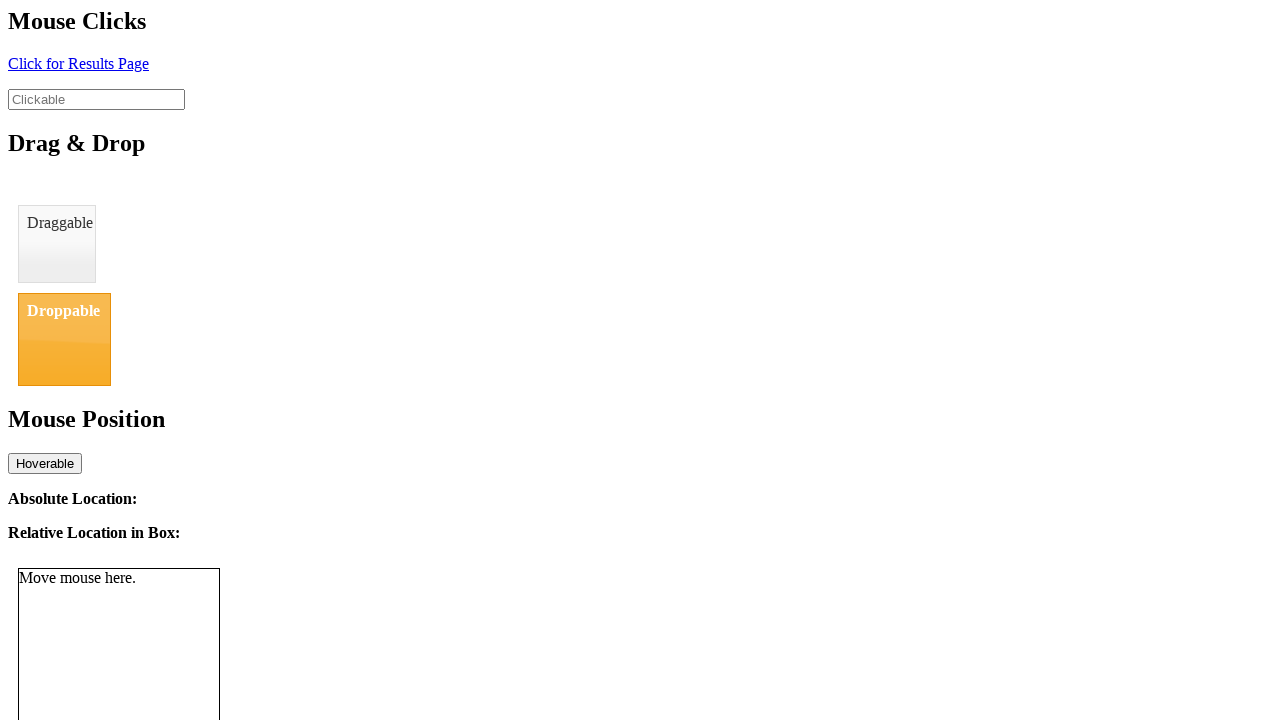

Clicked on the clickable textbox at (96, 99) on #clickable
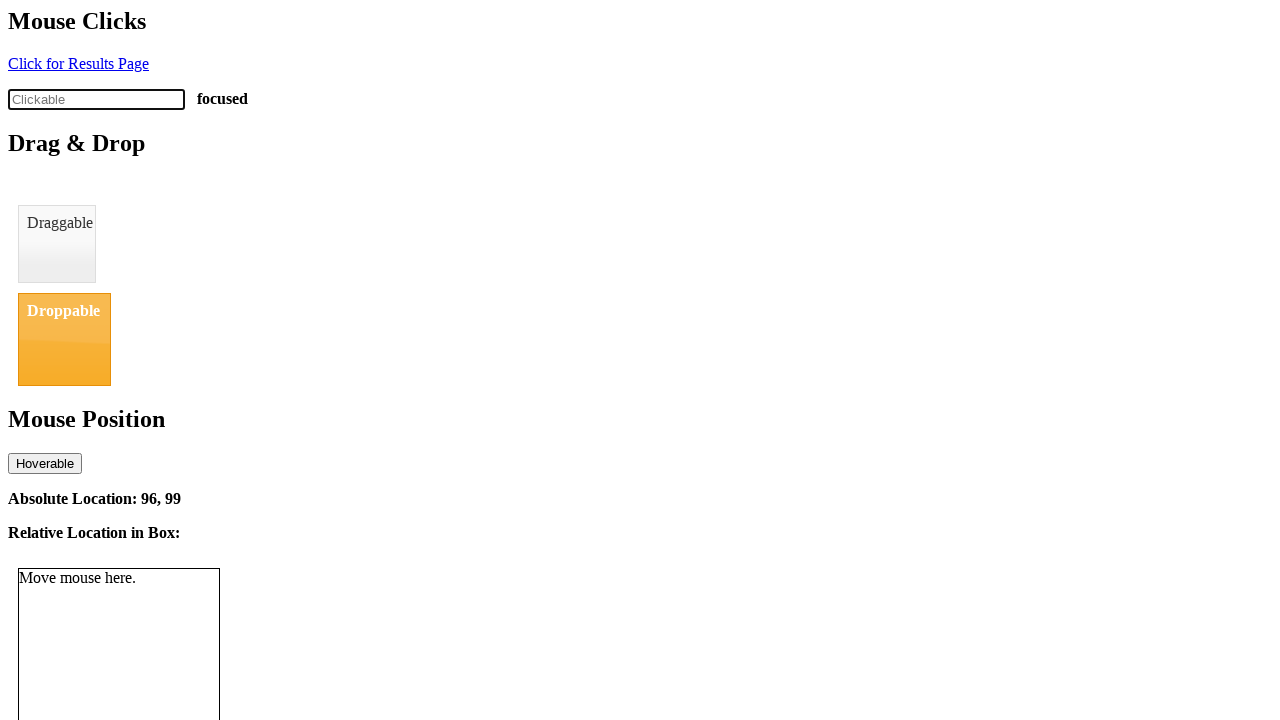

Pressed Shift key down
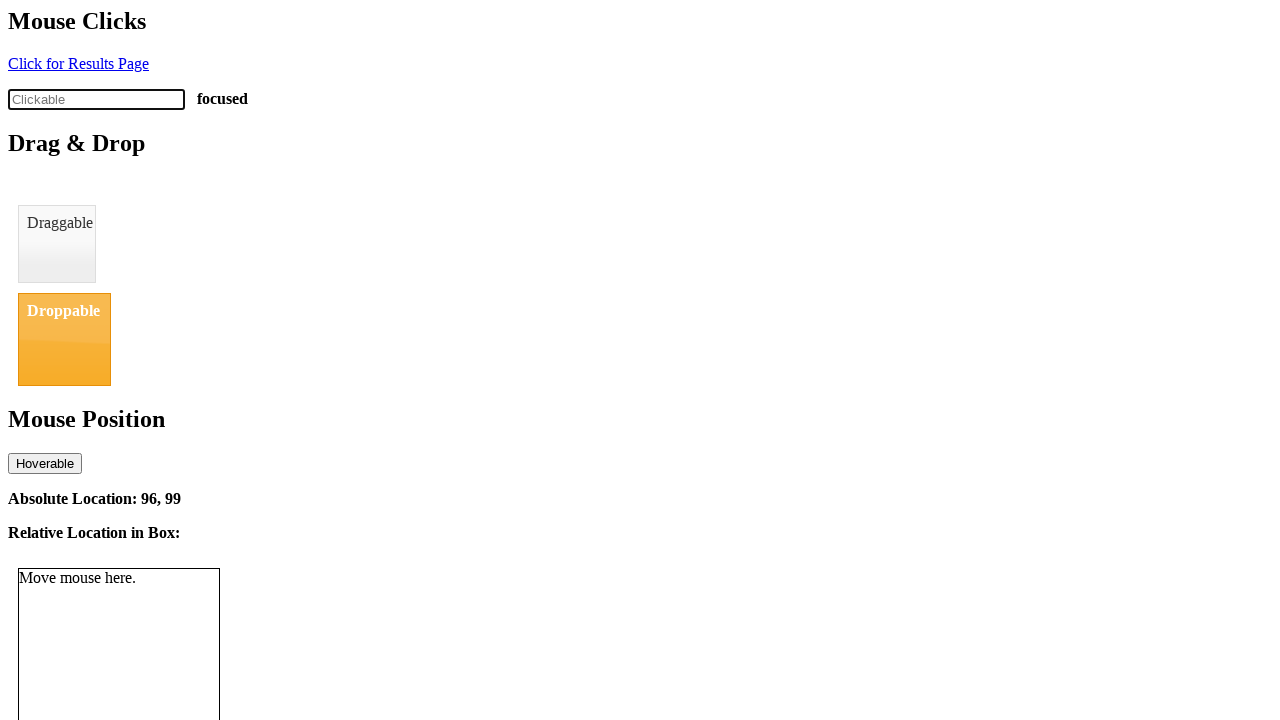

Typed 'testing' with Shift held down on #clickable
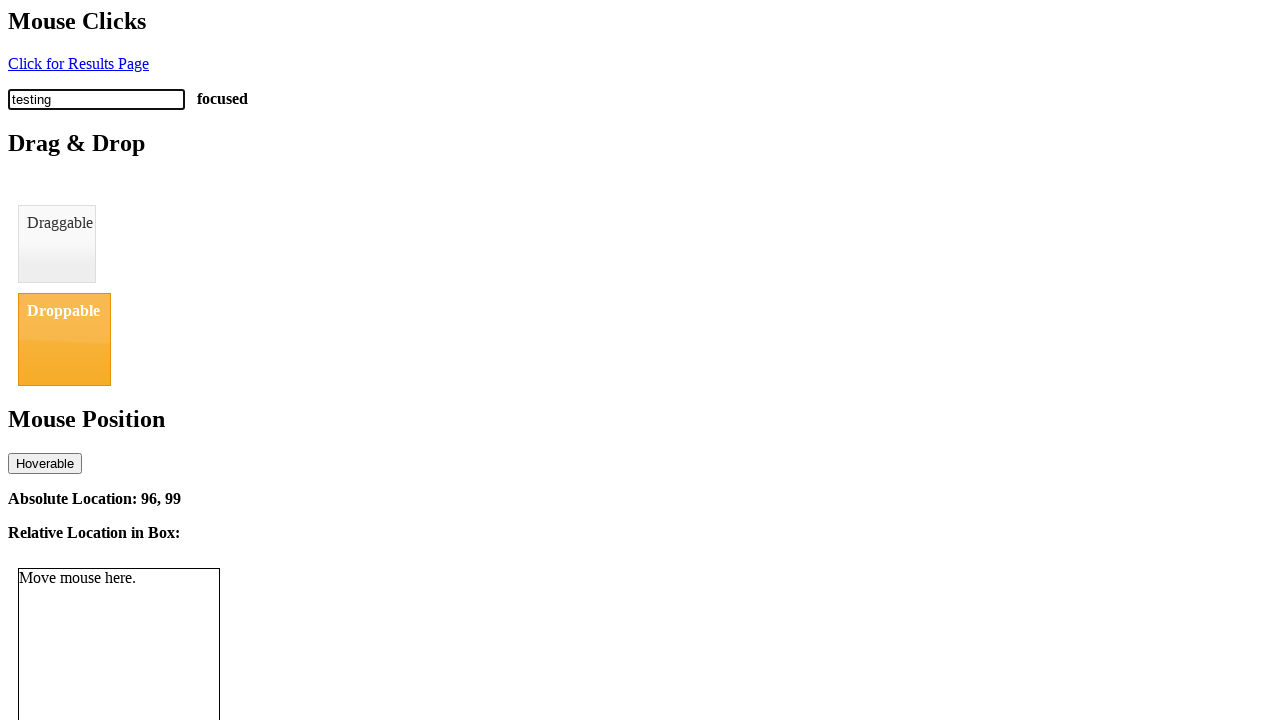

Released Shift key
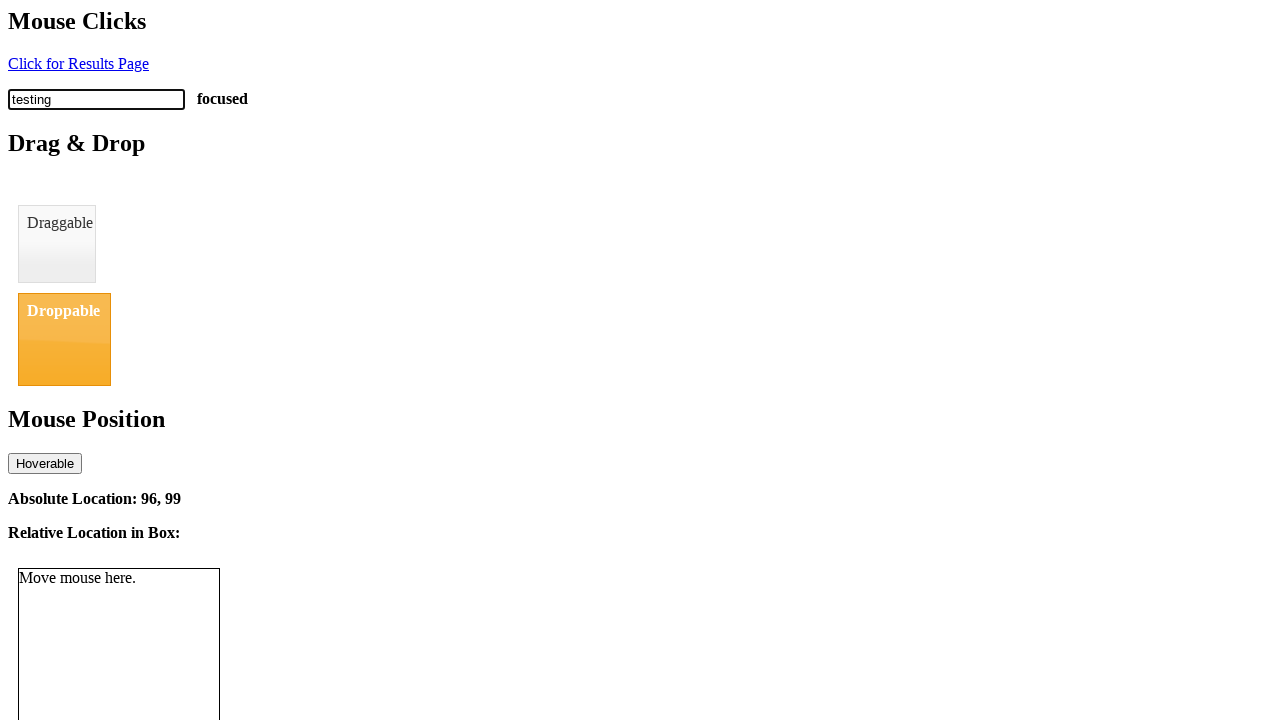

Asserted that status shows 'focused'
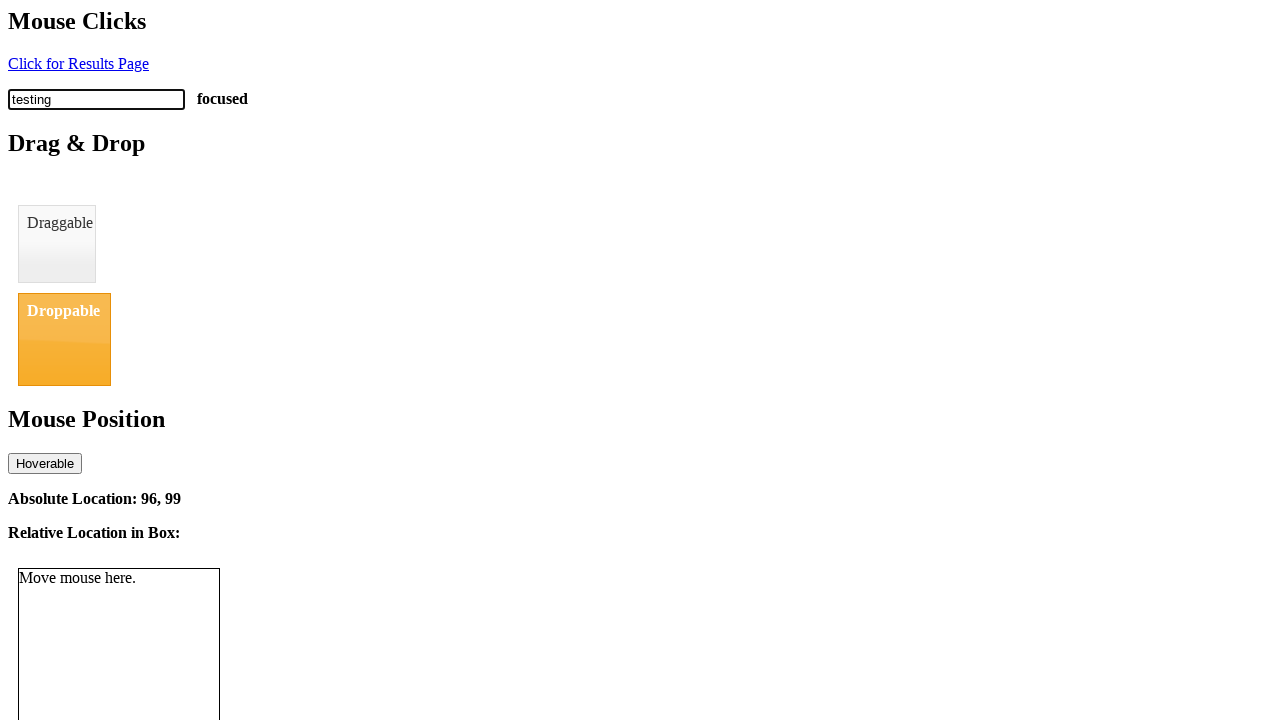

Cleared the textbox on #clickable
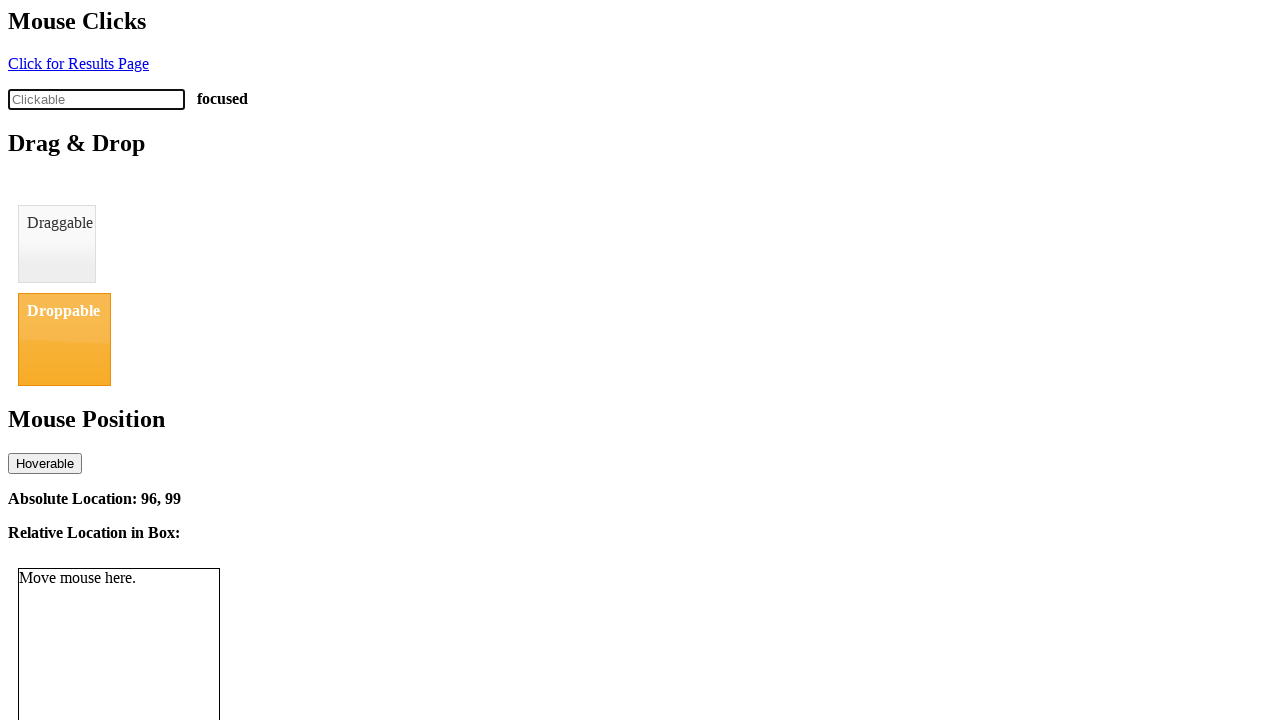

Double-clicked on the clickable textbox at (96, 99) on #clickable
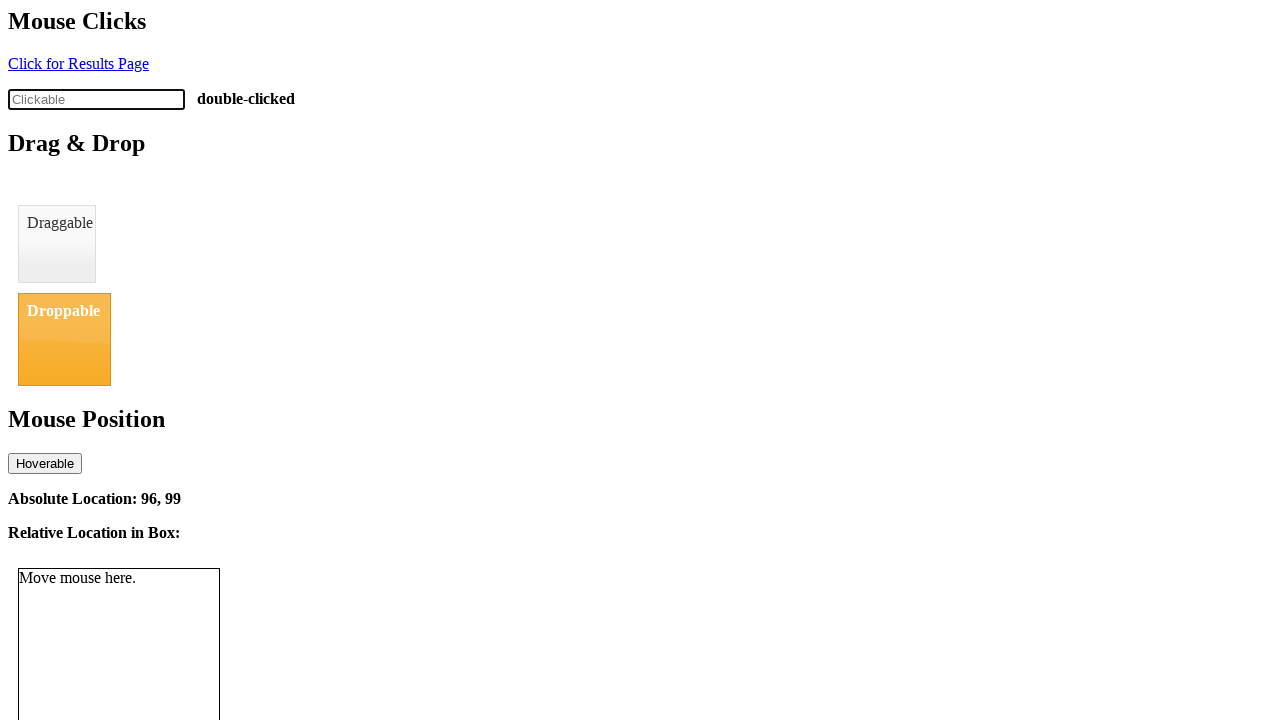

Asserted that status shows 'double-clicked'
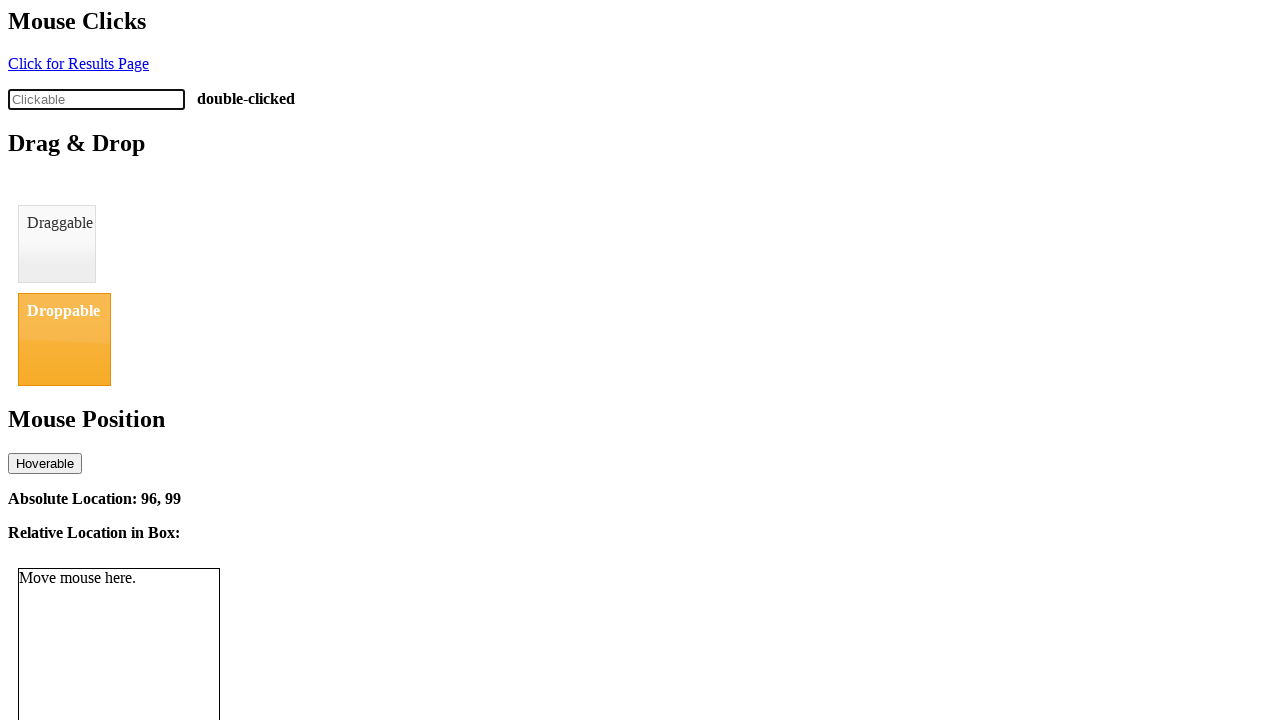

Navigated to iframe scrolling page
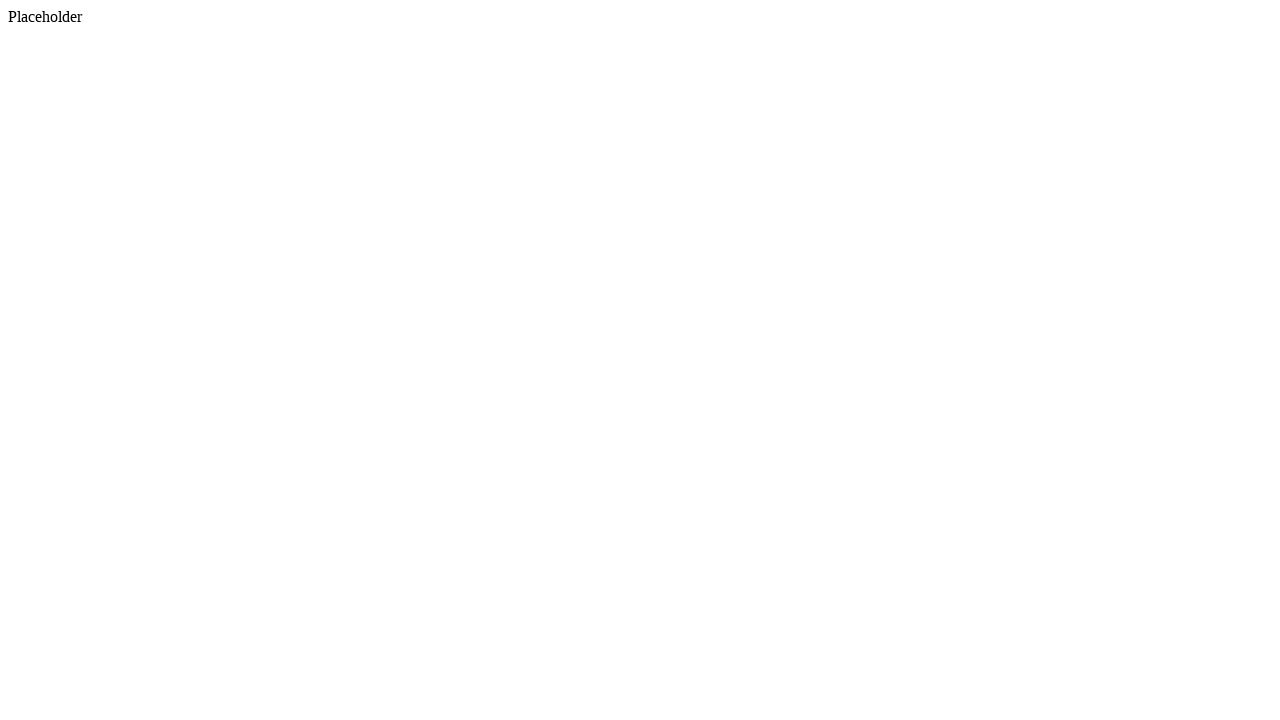

Located the first iframe
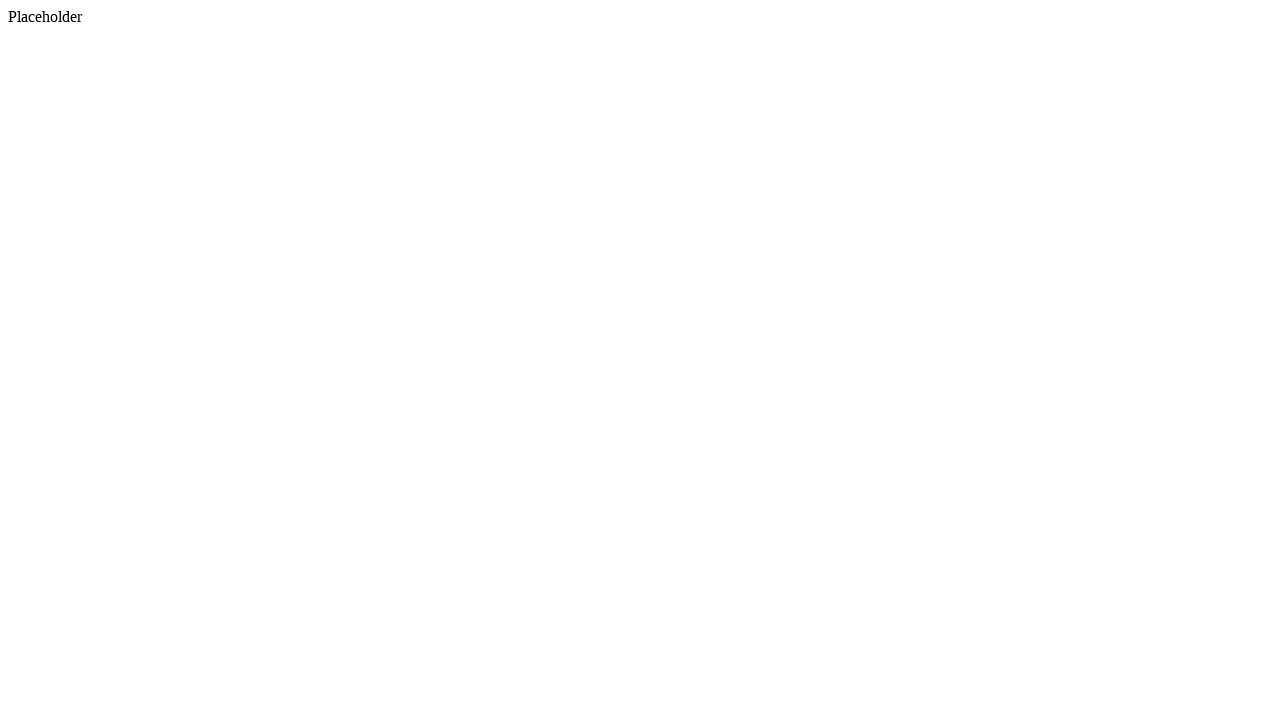

Scrolled 200 pixels down within the iframe
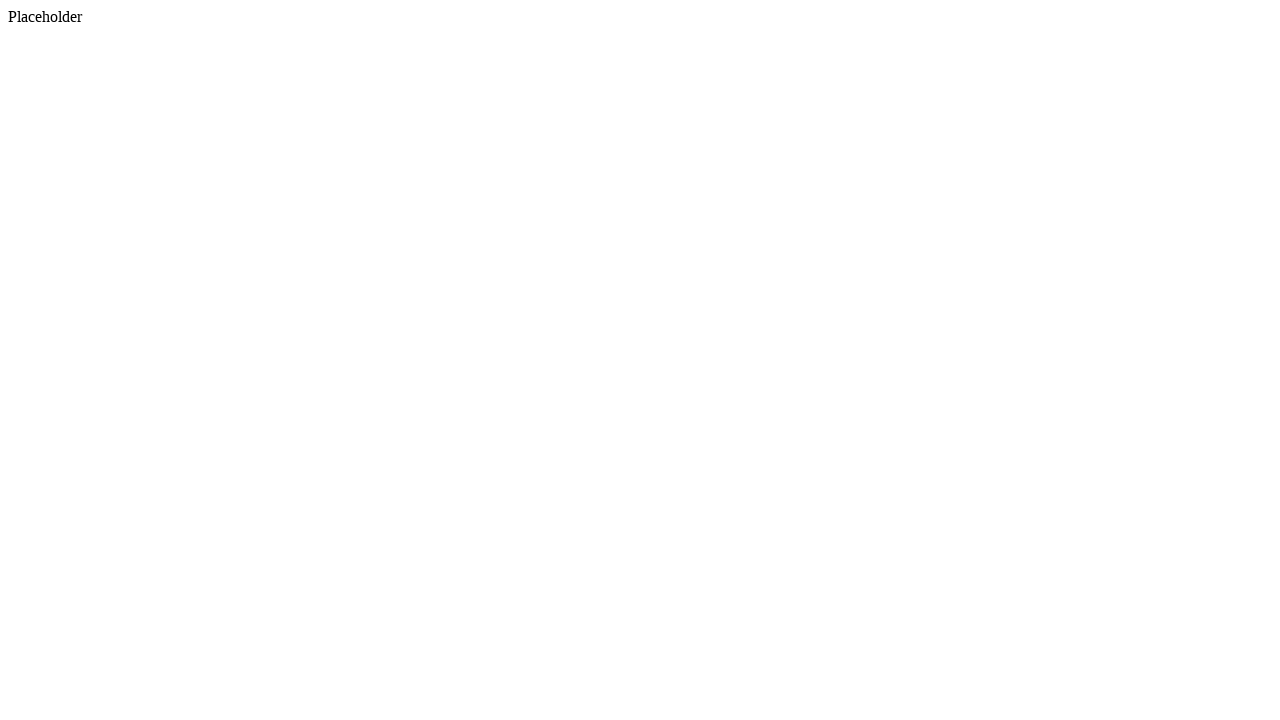

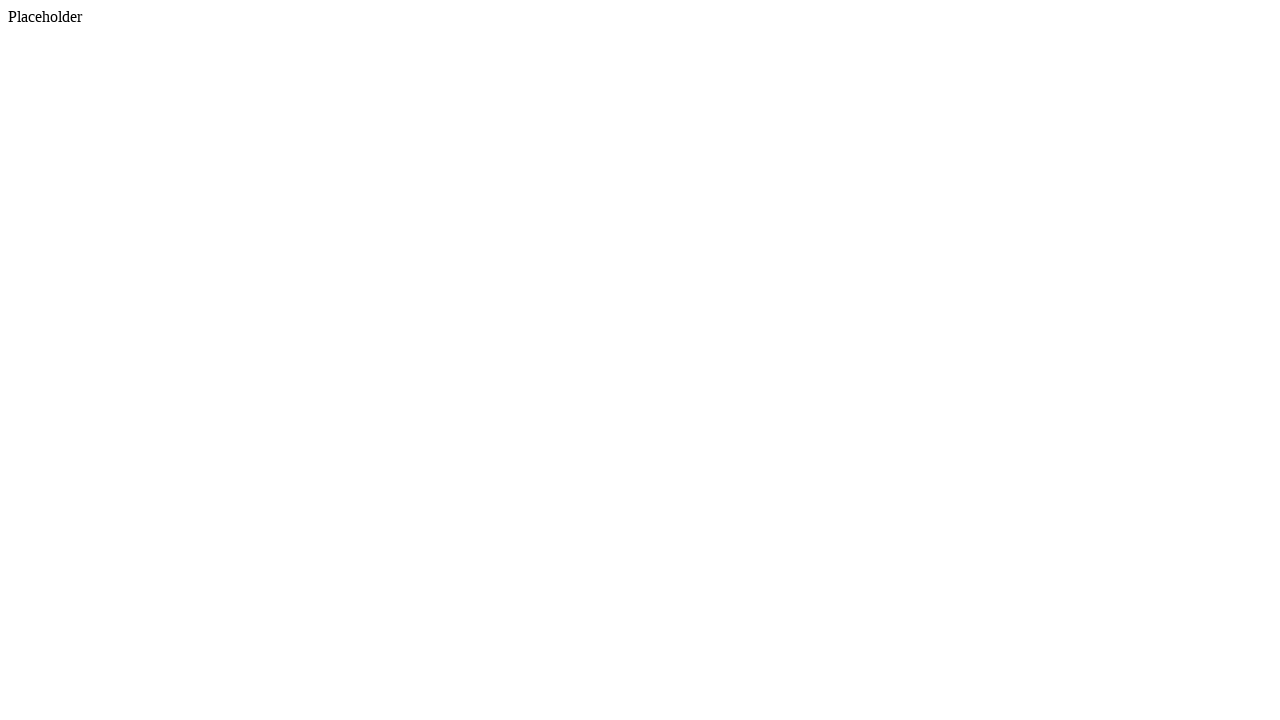